Tests the Playwright documentation site by clicking the "Get started" link and verifying the Installation heading is visible

Starting URL: https://playwright.dev/

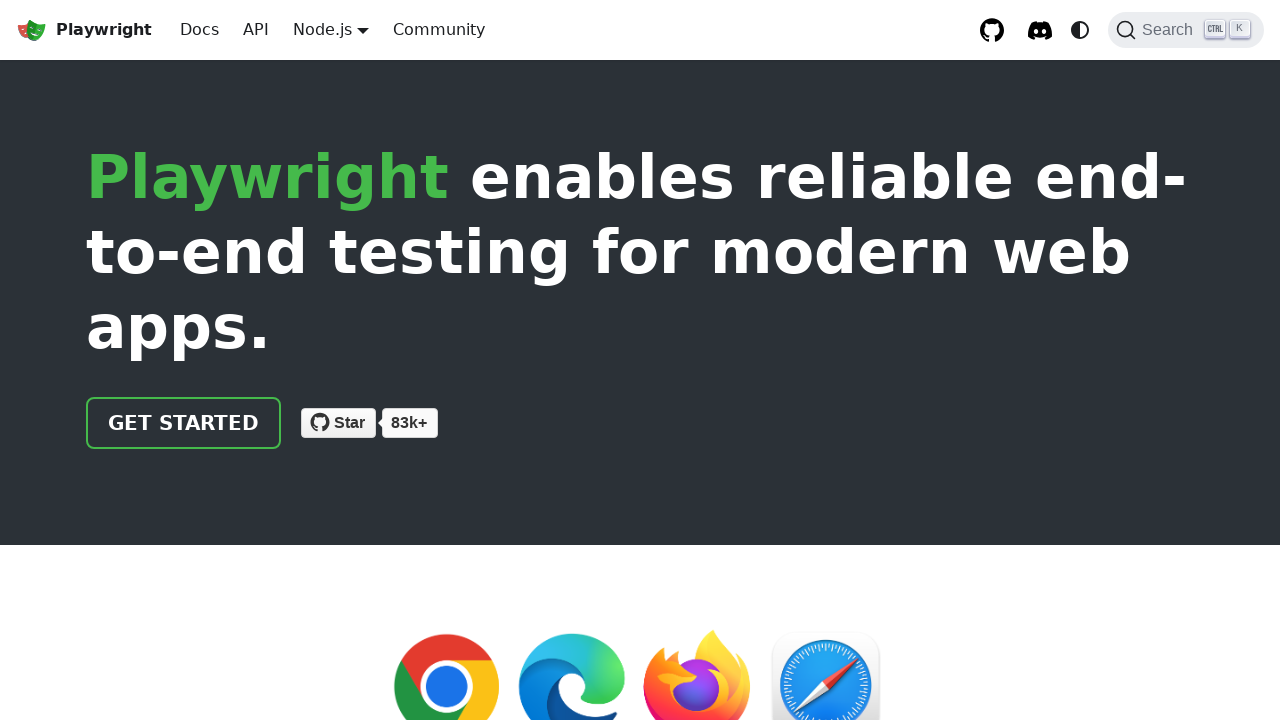

Clicked 'Get started' link on Playwright documentation site at (184, 423) on internal:role=link[name="Get started"i]
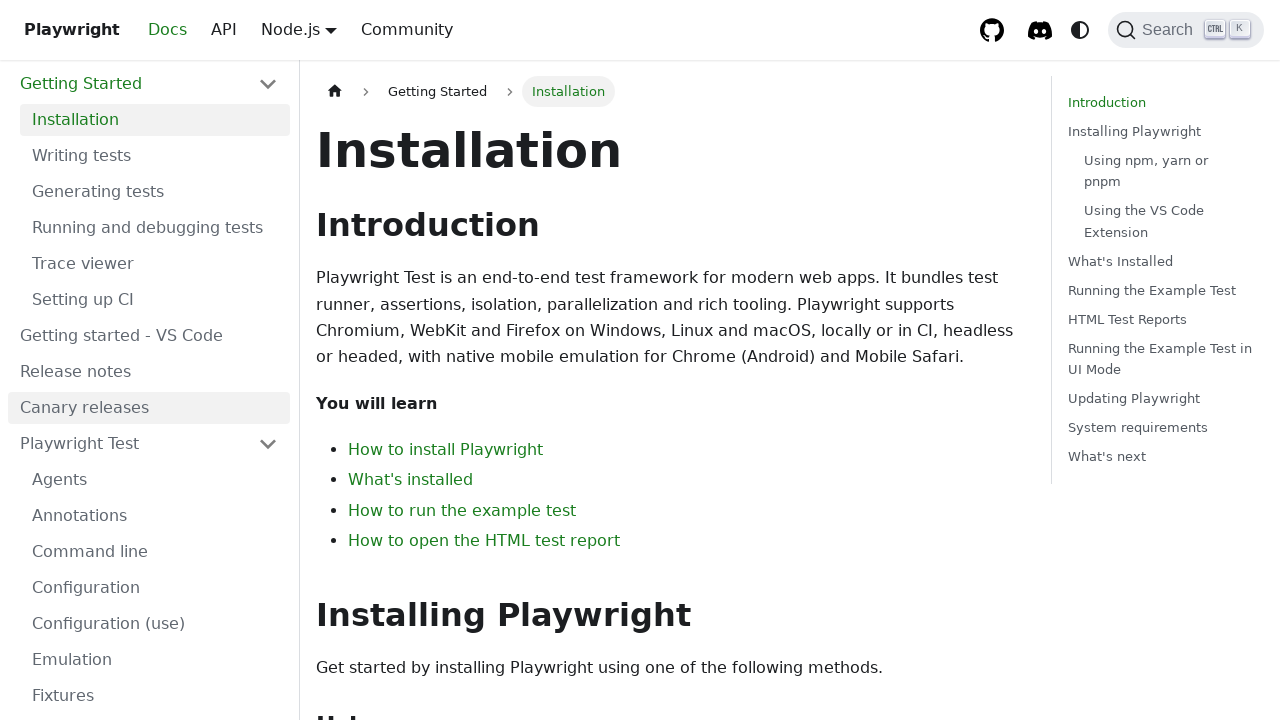

Installation heading is visible on the page
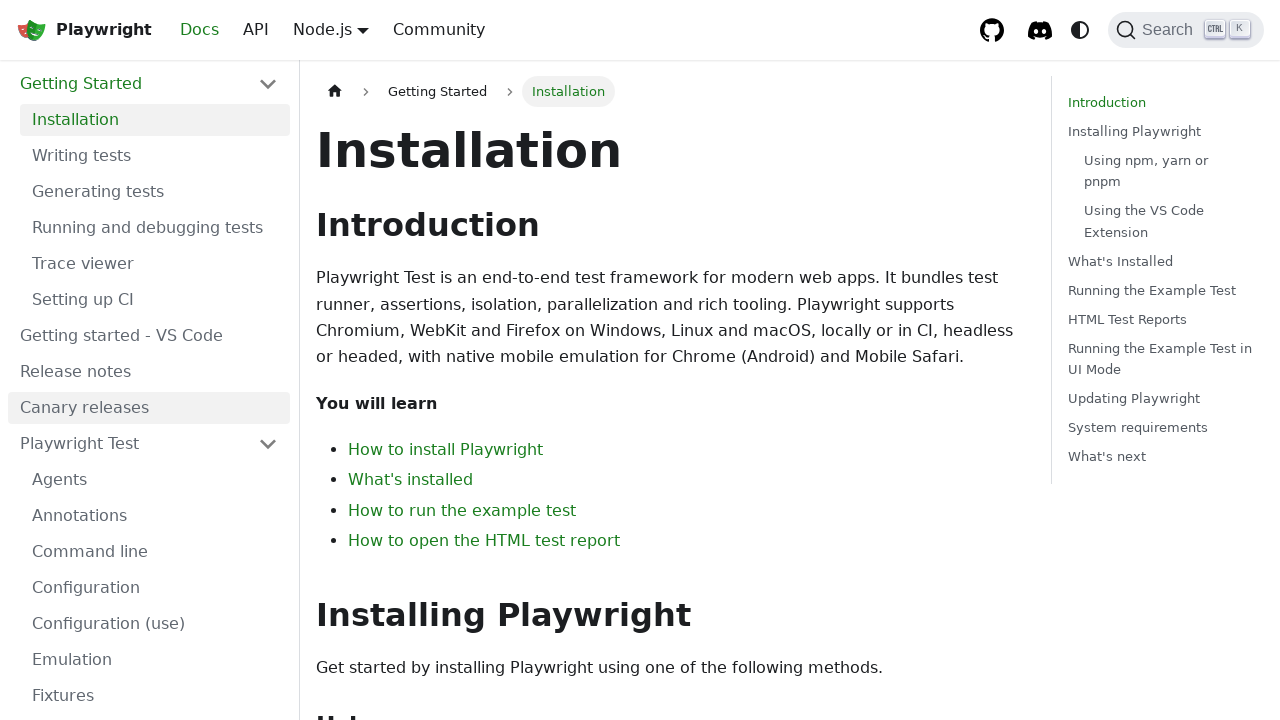

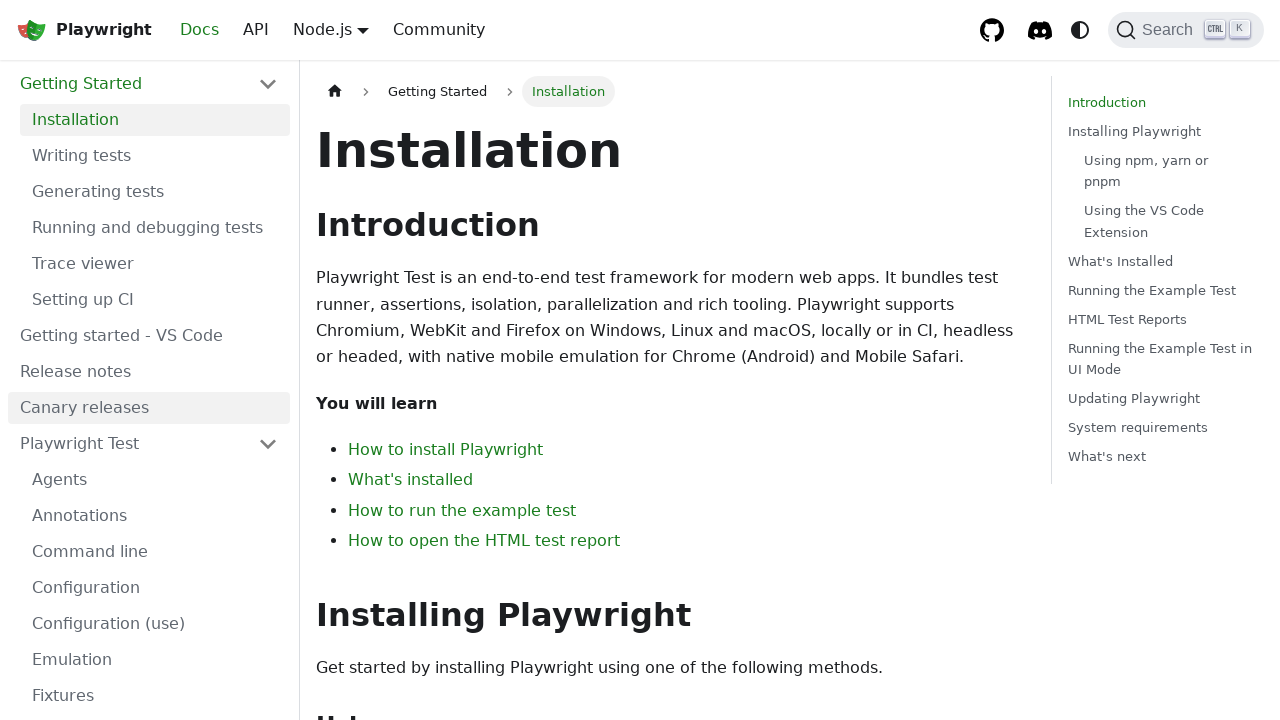